Navigates to W3Schools HTML tables tutorial page and waits for it to load. This is a minimal test that verifies the page is accessible.

Starting URL: https://www.w3schools.com/html/html_tables.asp

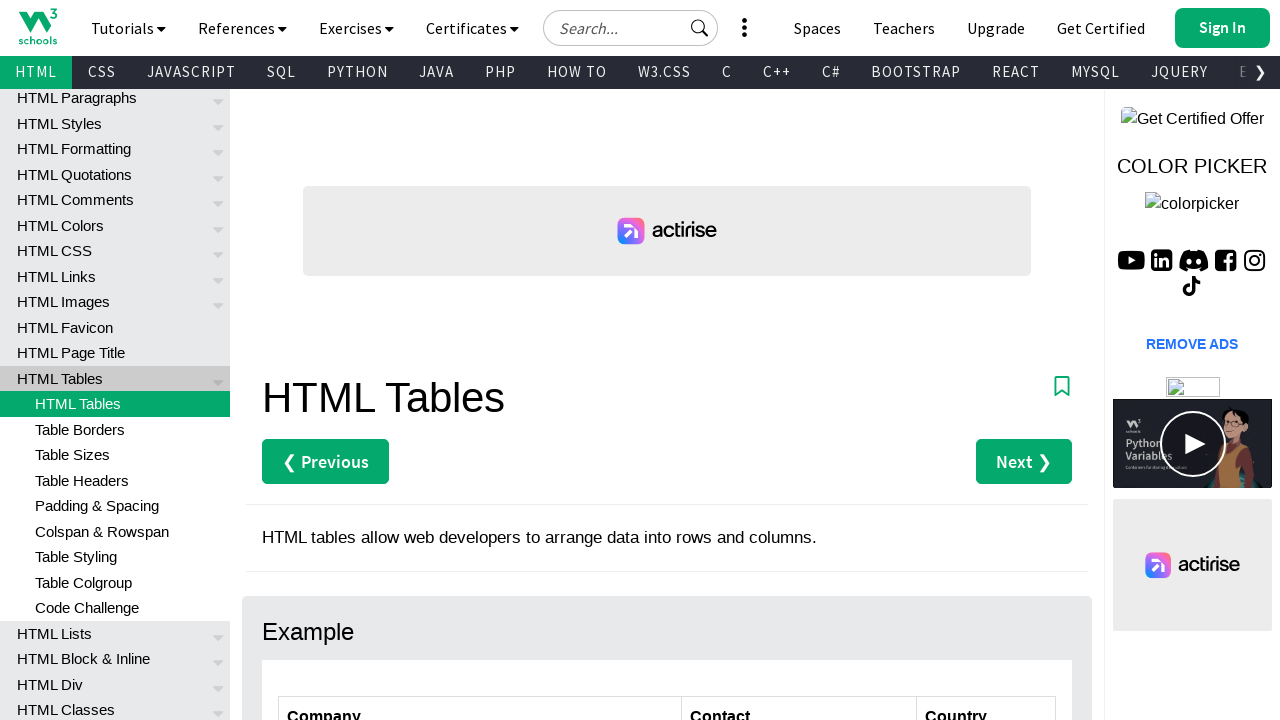

Navigated to W3Schools HTML tables tutorial page
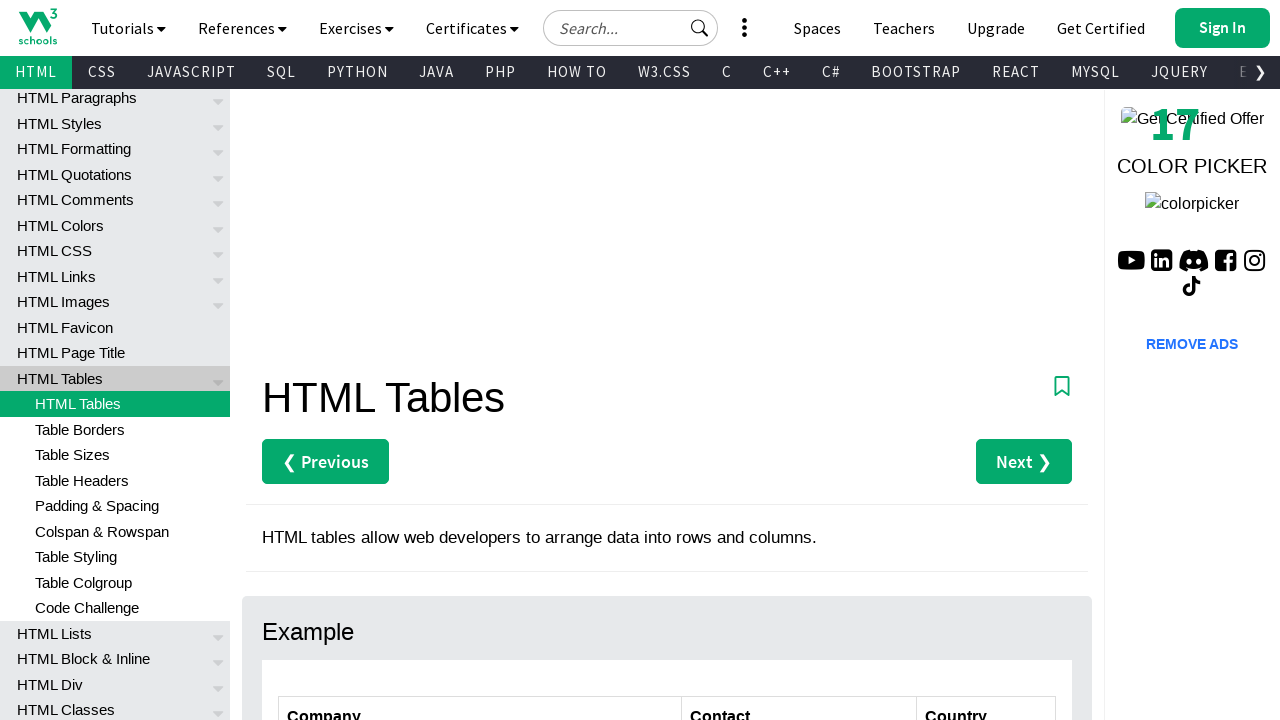

Page loaded and table element is visible
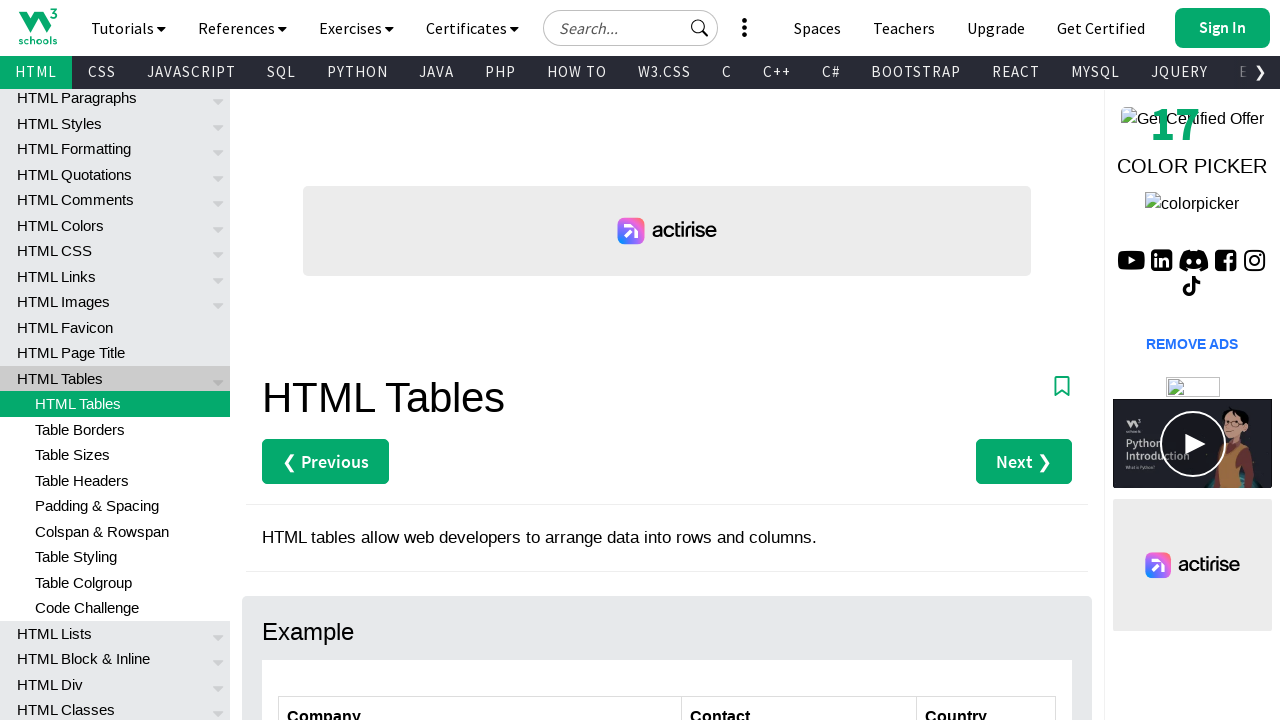

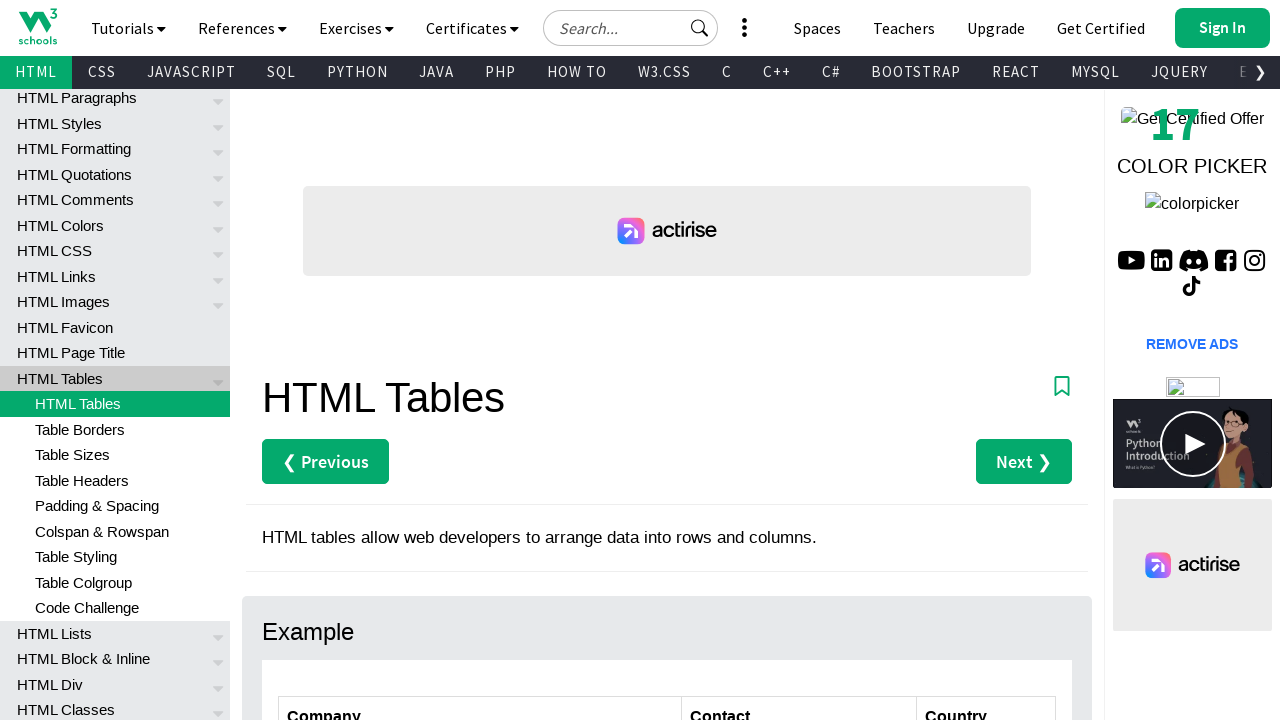